Tests the donate button by clicking it and verifying navigation to PayPal donation page

Starting URL: http://www.themostamazingwebsiteontheinternet.com/

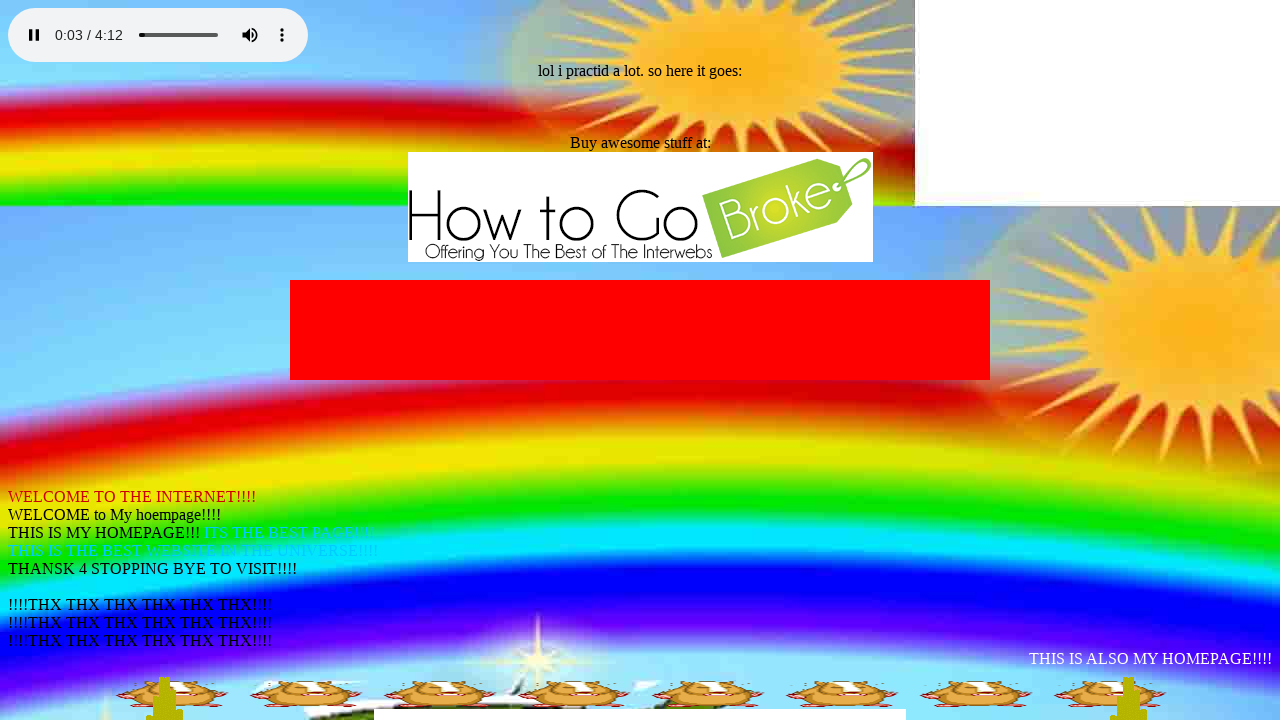

Clicked the donate button at (638, 360) on input[name='submit']
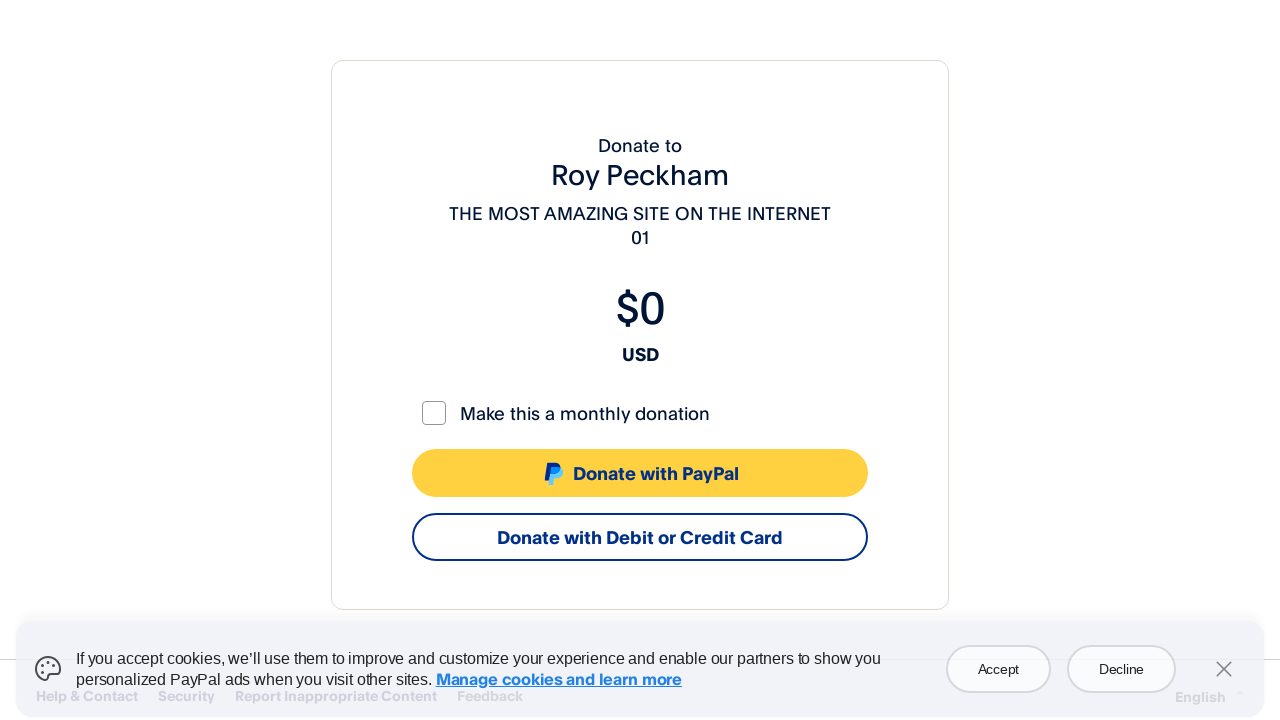

Waited for page to load after donate button click
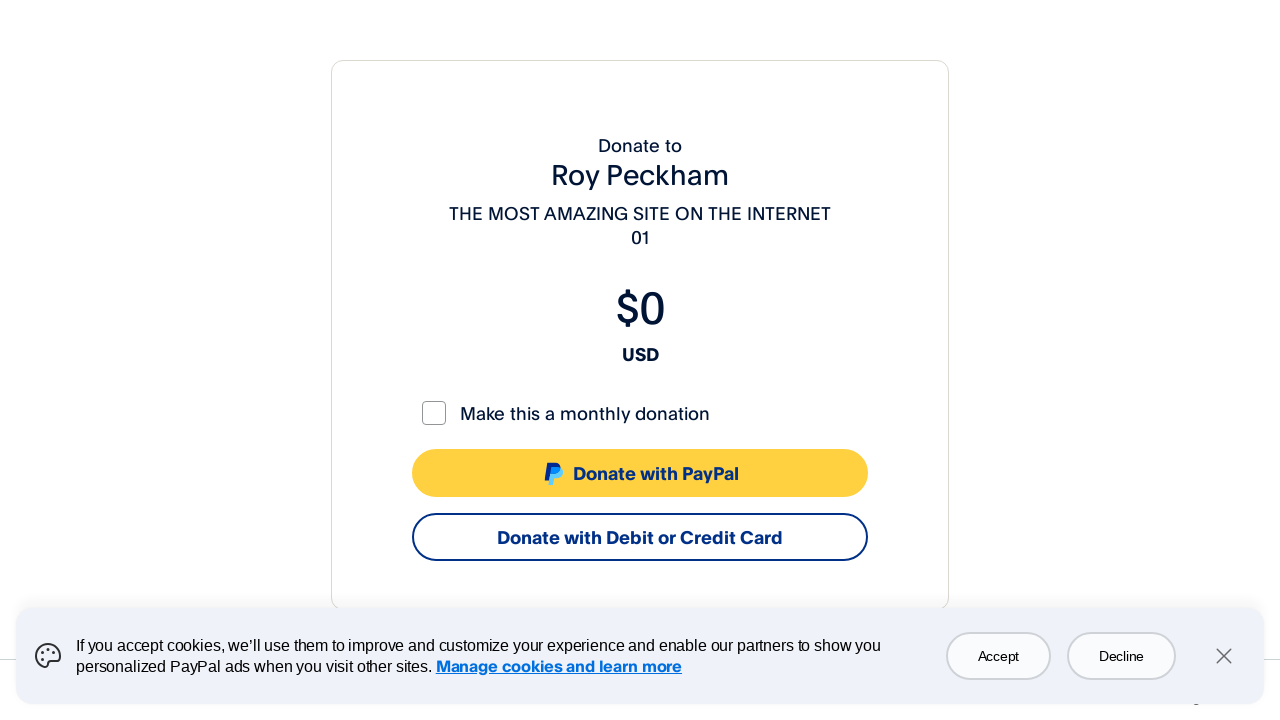

Verified navigation to PayPal donate page
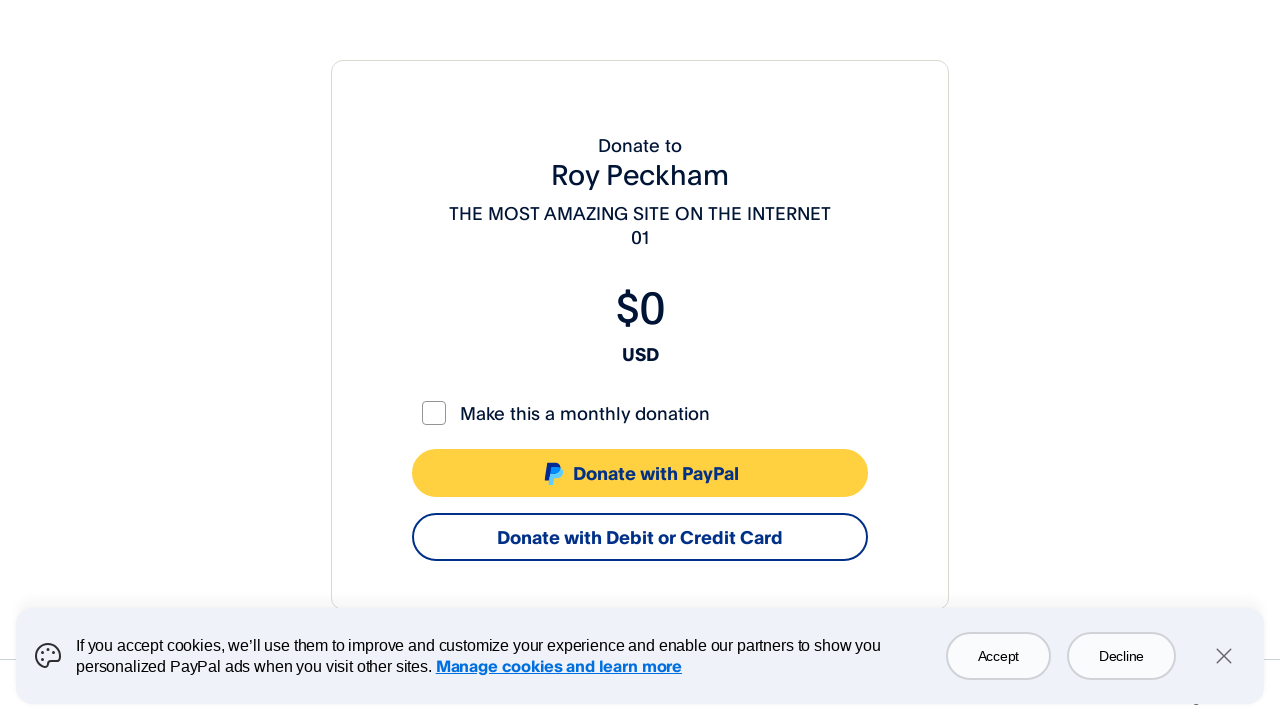

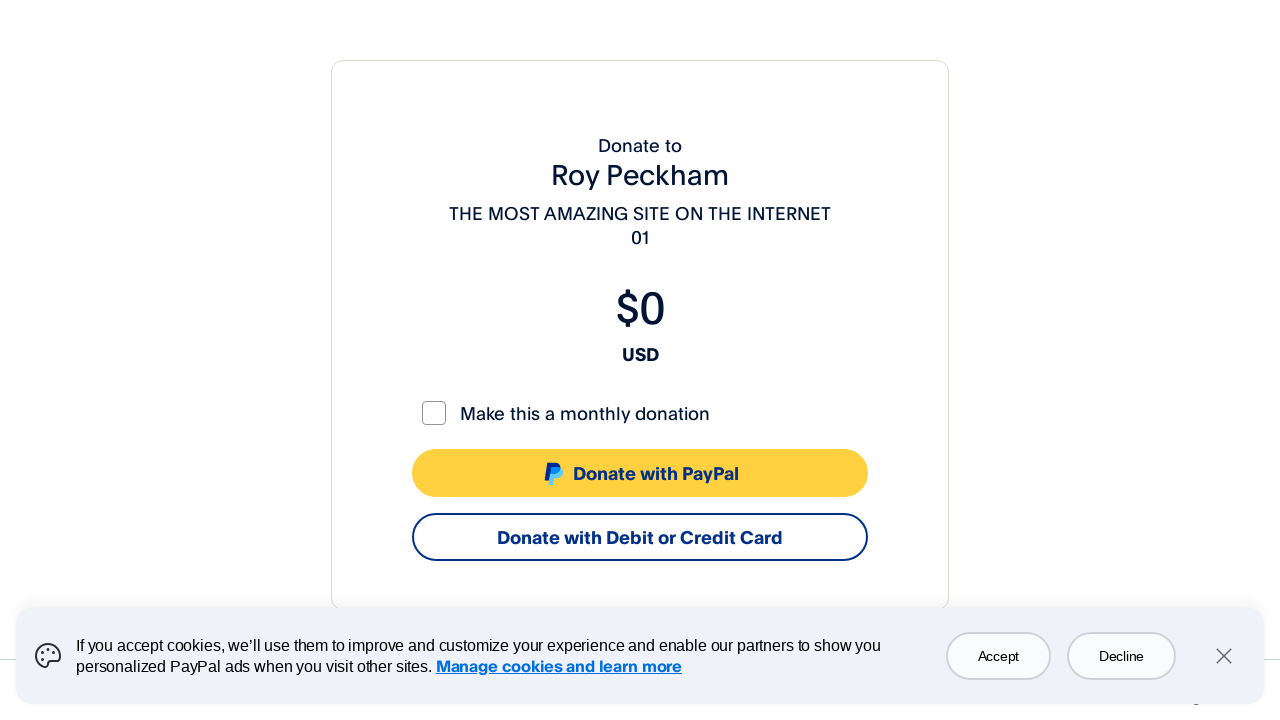